Tests selecting multiple hobbies checkboxes in the practice form

Starting URL: https://demoqa.com

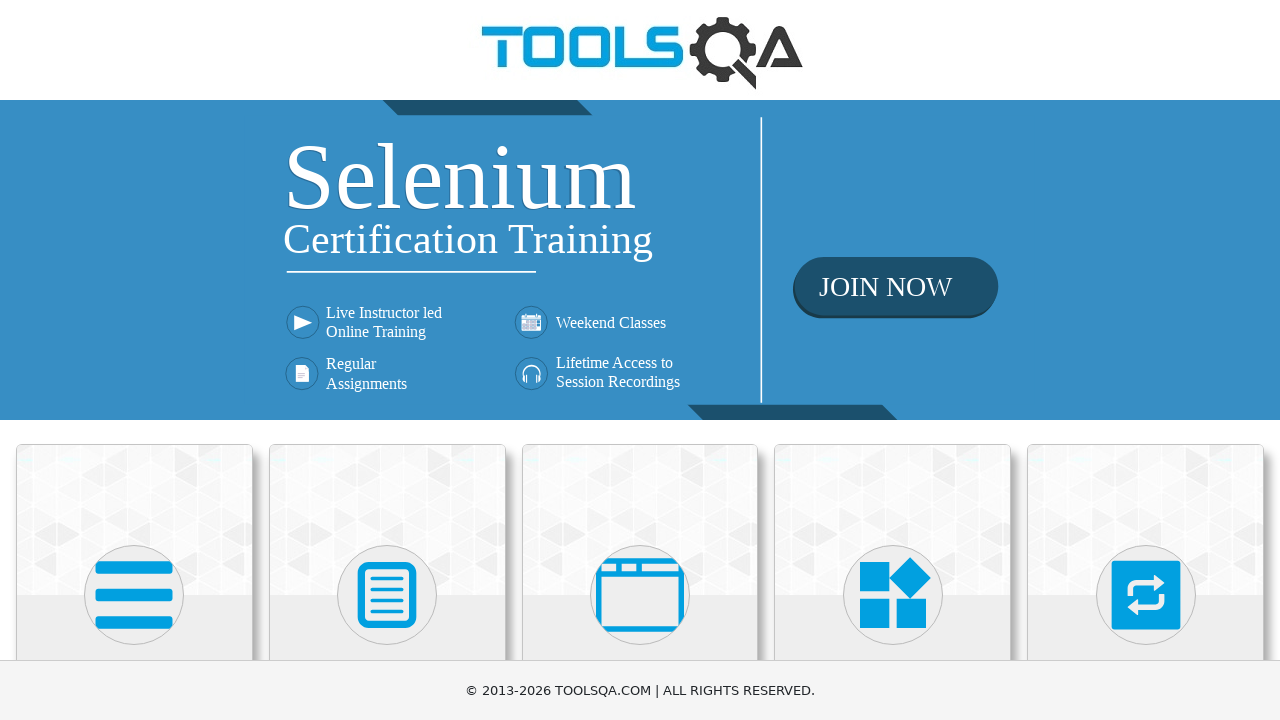

Clicked on Forms heading at (387, 360) on internal:role=heading[name="Forms"i]
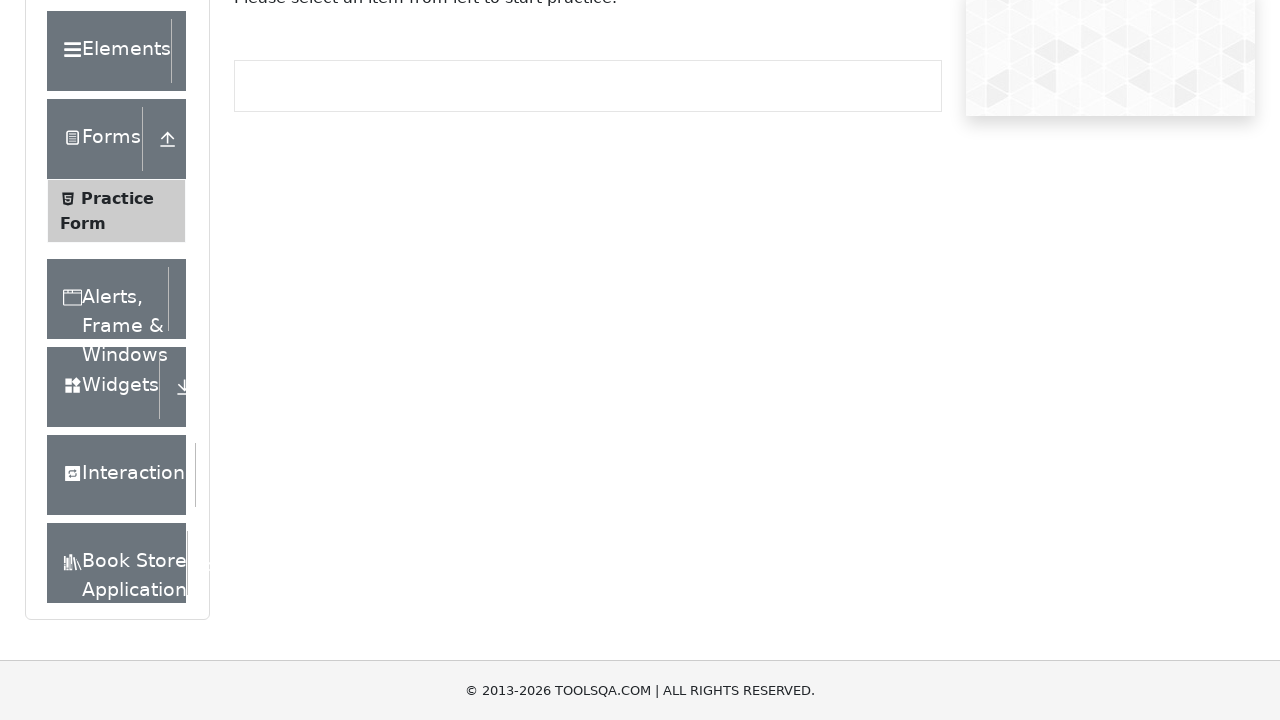

Clicked on Practice Form at (117, 336) on internal:text="Practice Form"i
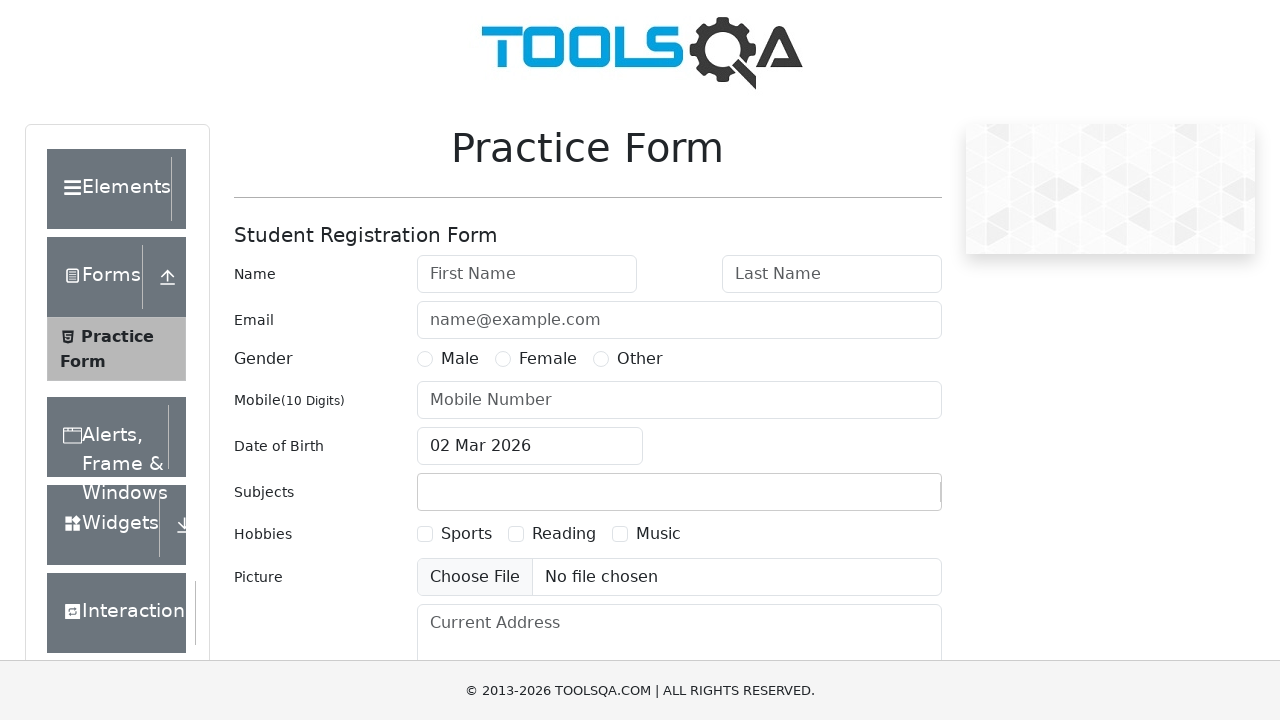

Clicked on hobbies section at (313, 534) on #hobbiesWrapper div >> internal:has-text="Hobbies"i
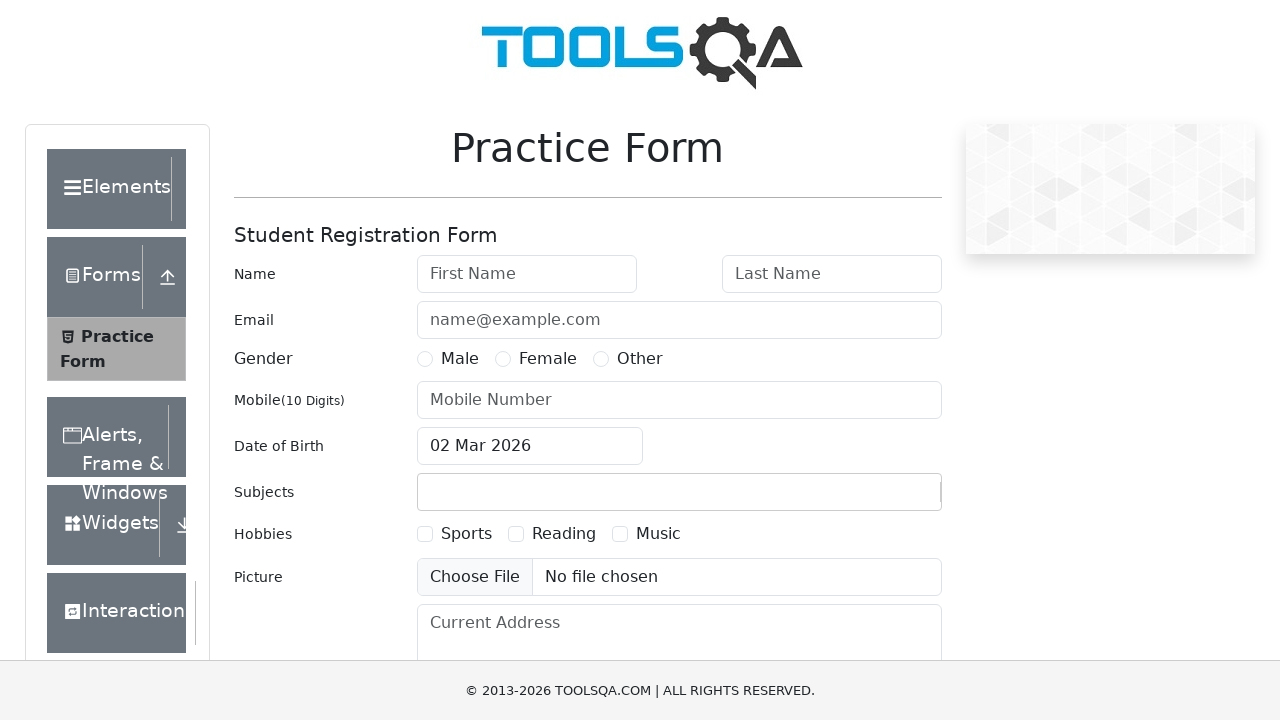

Selected Sports hobby checkbox at (466, 534) on internal:text="Sports"i
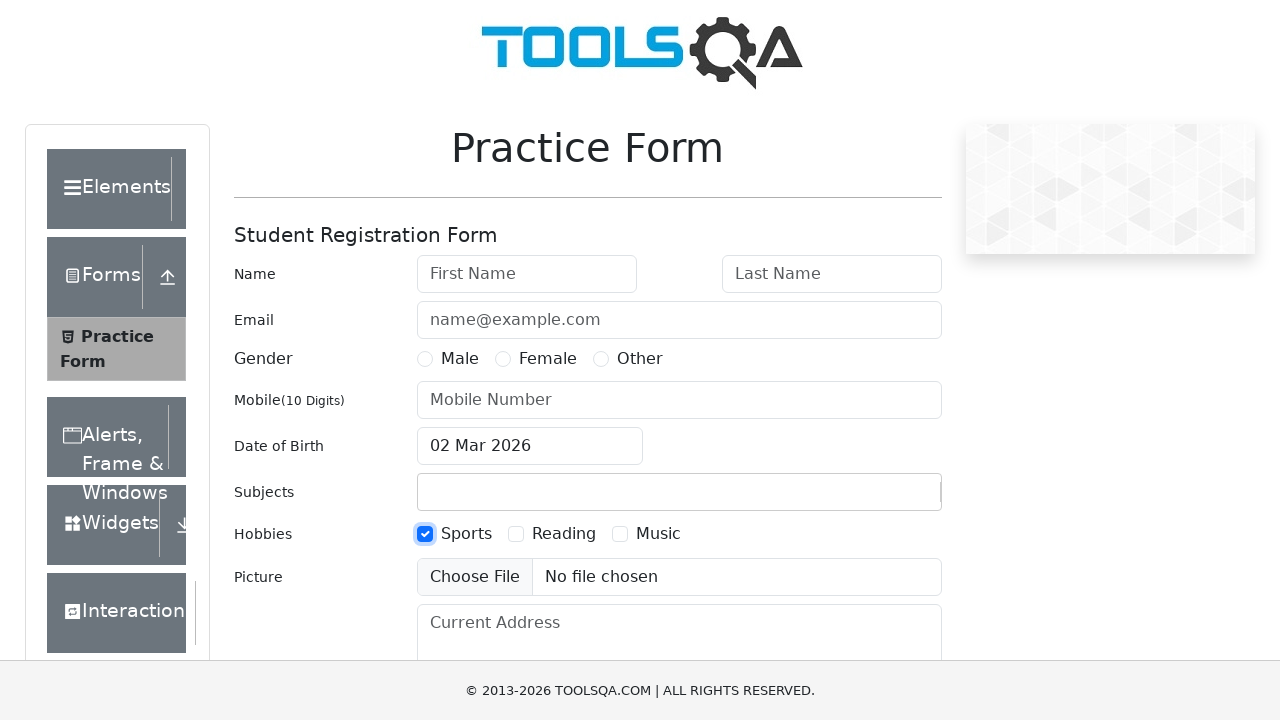

Selected Reading hobby checkbox at (564, 534) on internal:text="Reading"i
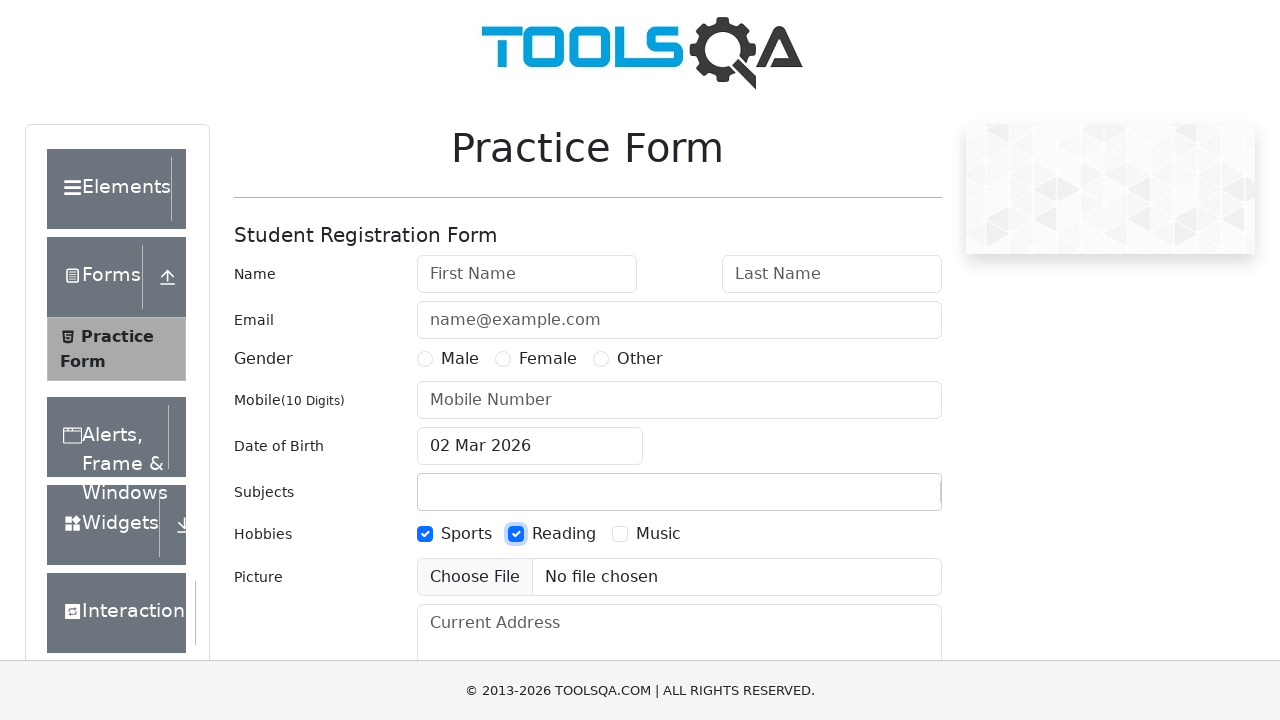

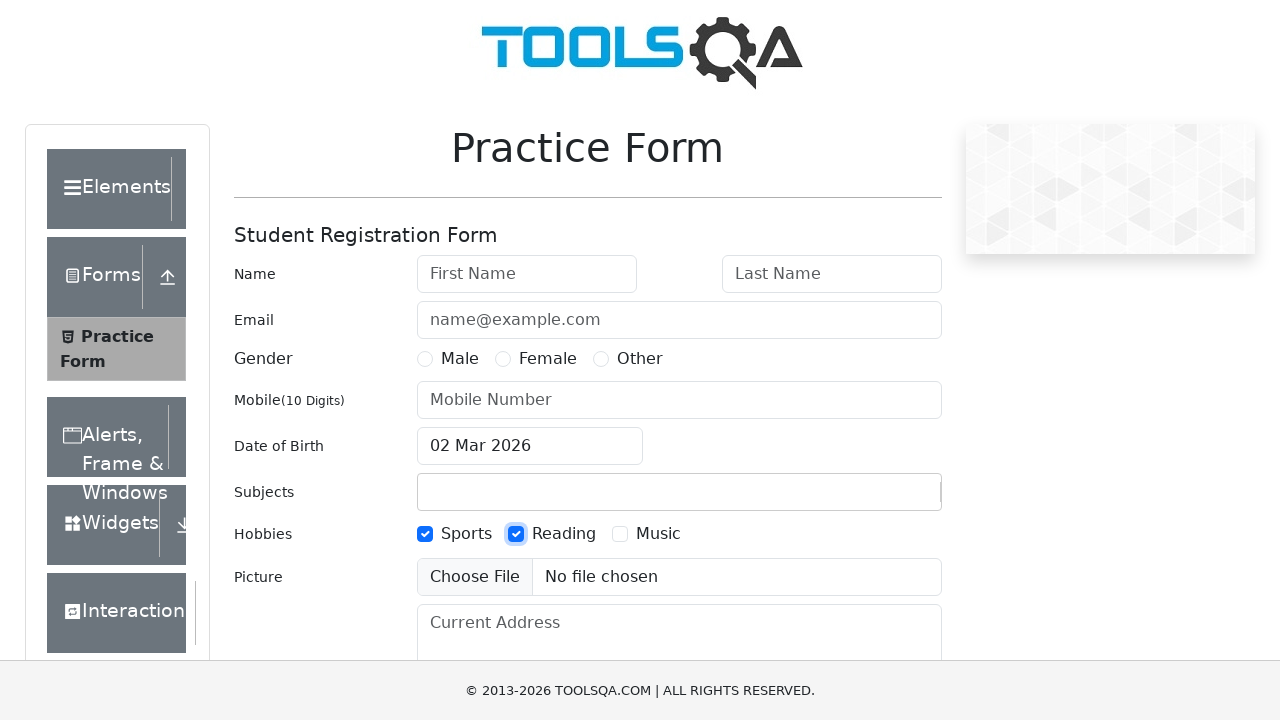